Tests the Playwright documentation homepage by verifying the page title contains "Playwright", then clicks the "Get Started" link and verifies navigation to the intro page.

Starting URL: https://playwright.dev

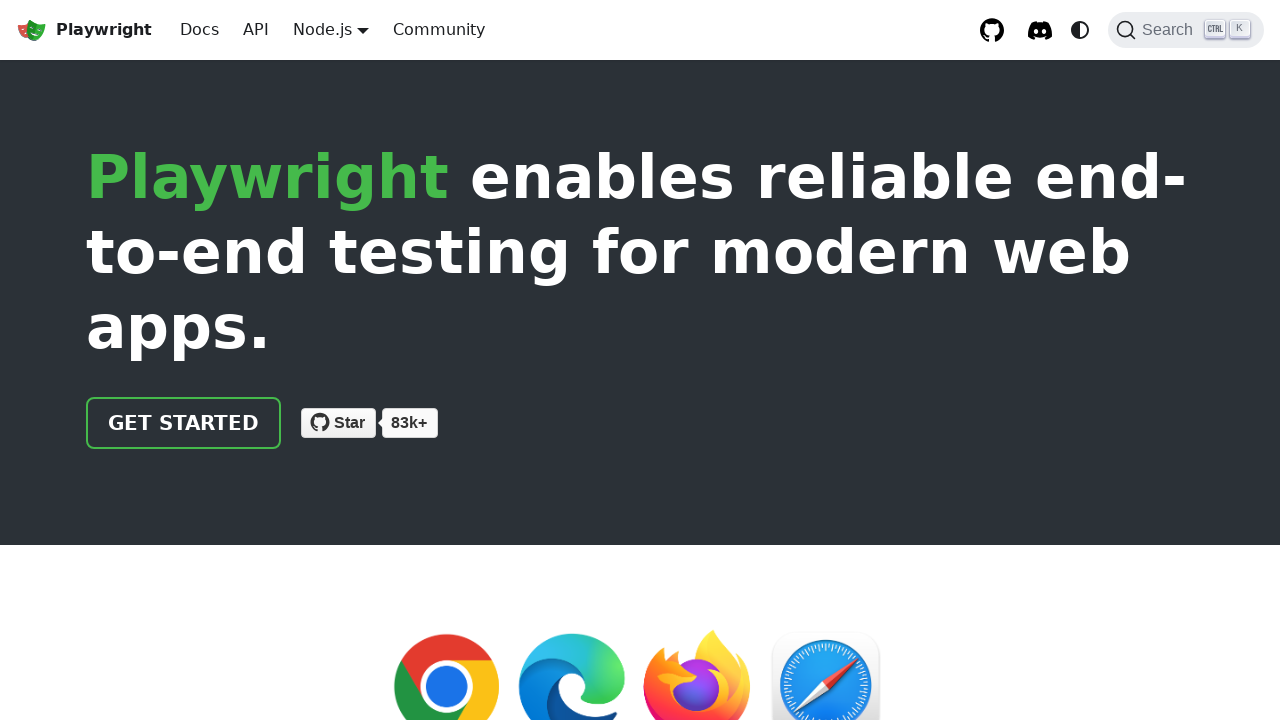

Verified page title contains 'Playwright'
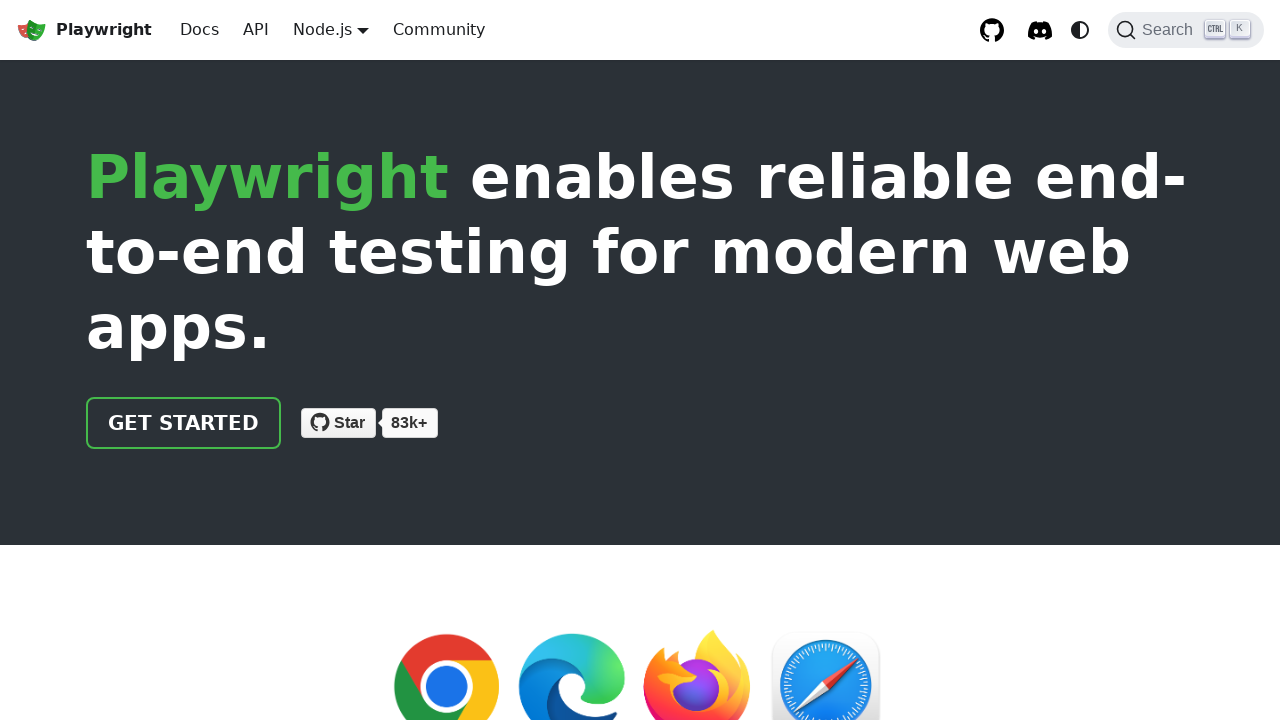

Located the 'Get Started' link
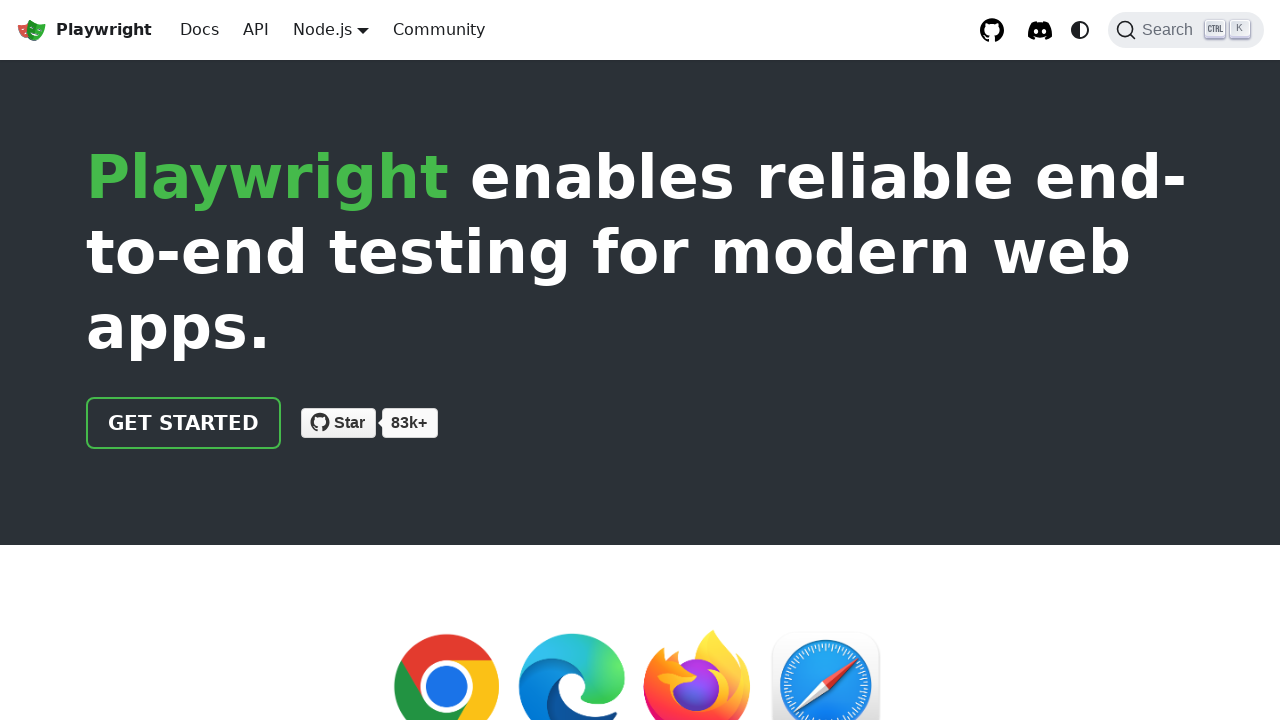

Verified 'Get Started' link href is '/docs/intro'
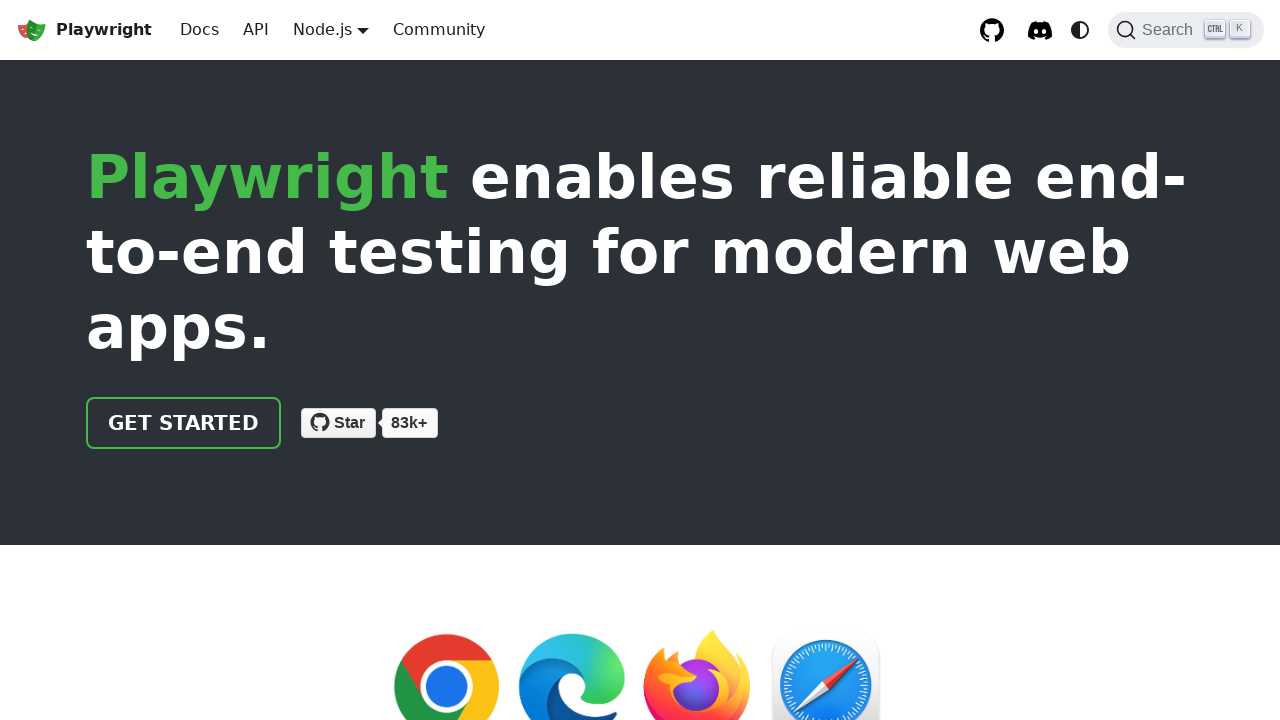

Clicked the 'Get Started' link at (184, 423) on text=Get Started
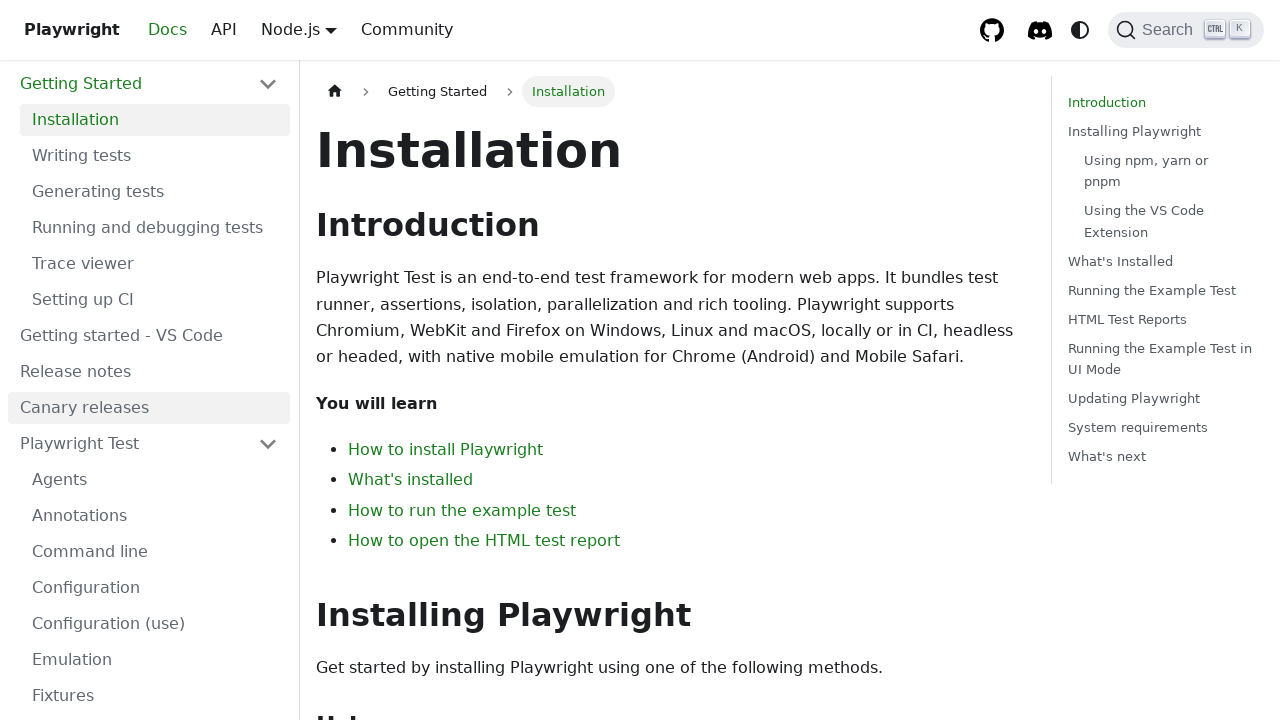

Navigated to intro page and verified URL contains 'intro'
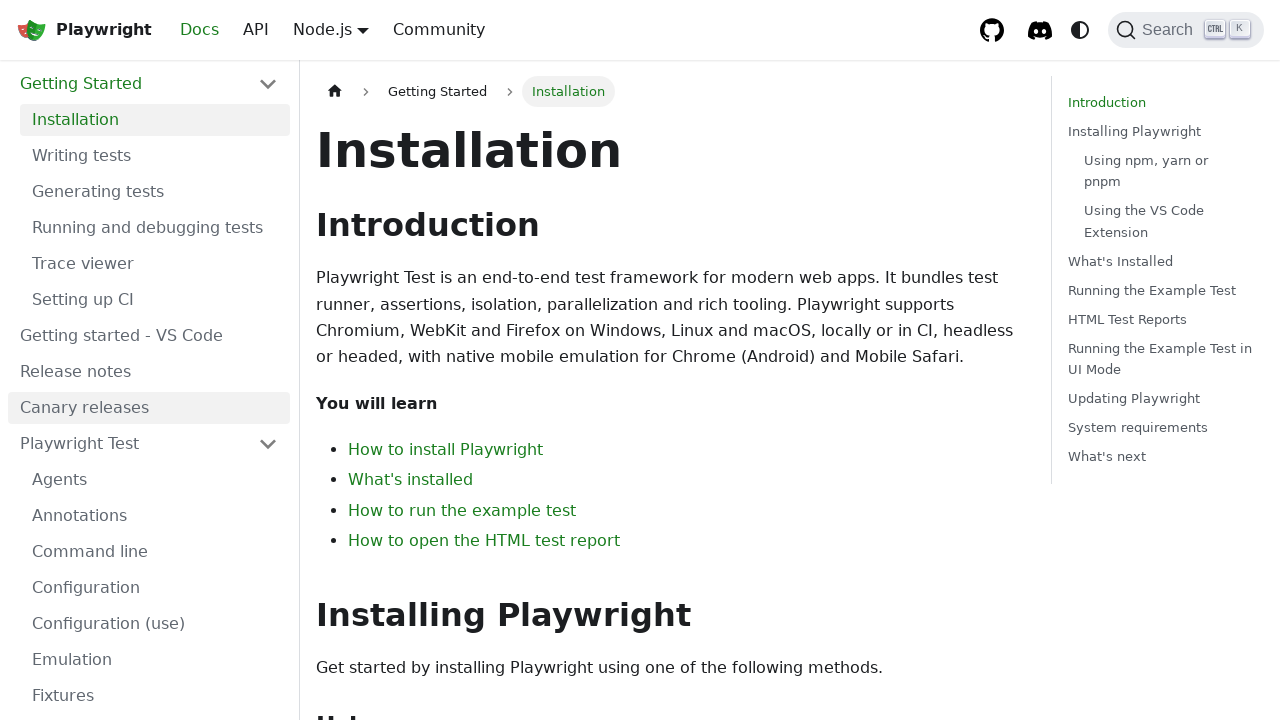

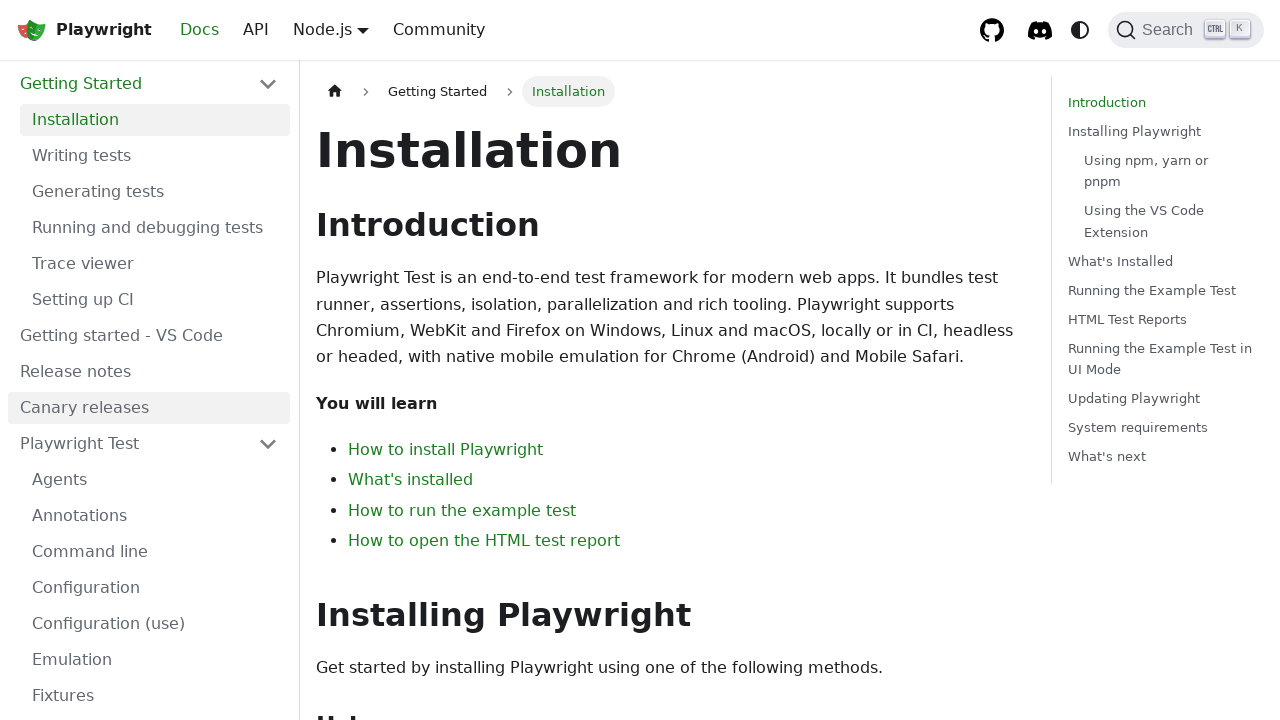